Tests JavaScript alert handling by clicking a button to trigger an alert, accepting it, and verifying the success message

Starting URL: https://practice.cydeo.com/javascript_alerts

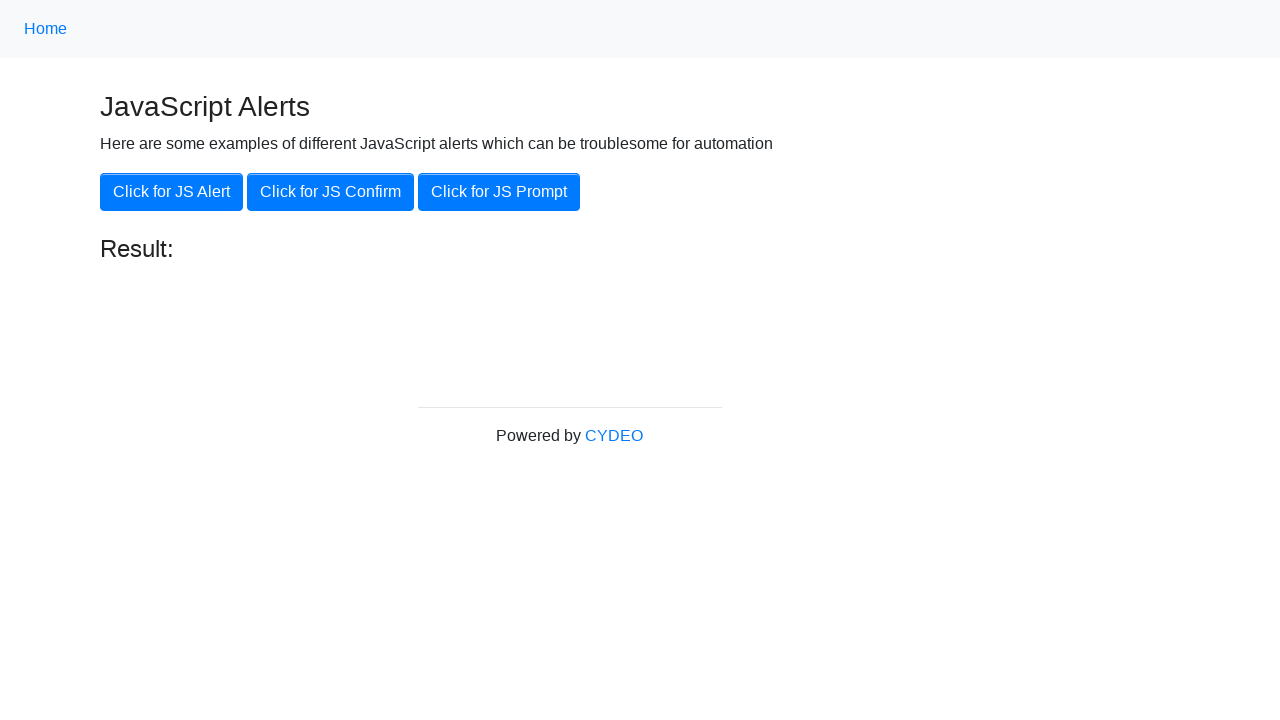

Clicked 'Click for JS Alert' button to trigger JavaScript alert at (172, 192) on xpath=//button[.='Click for JS Alert']
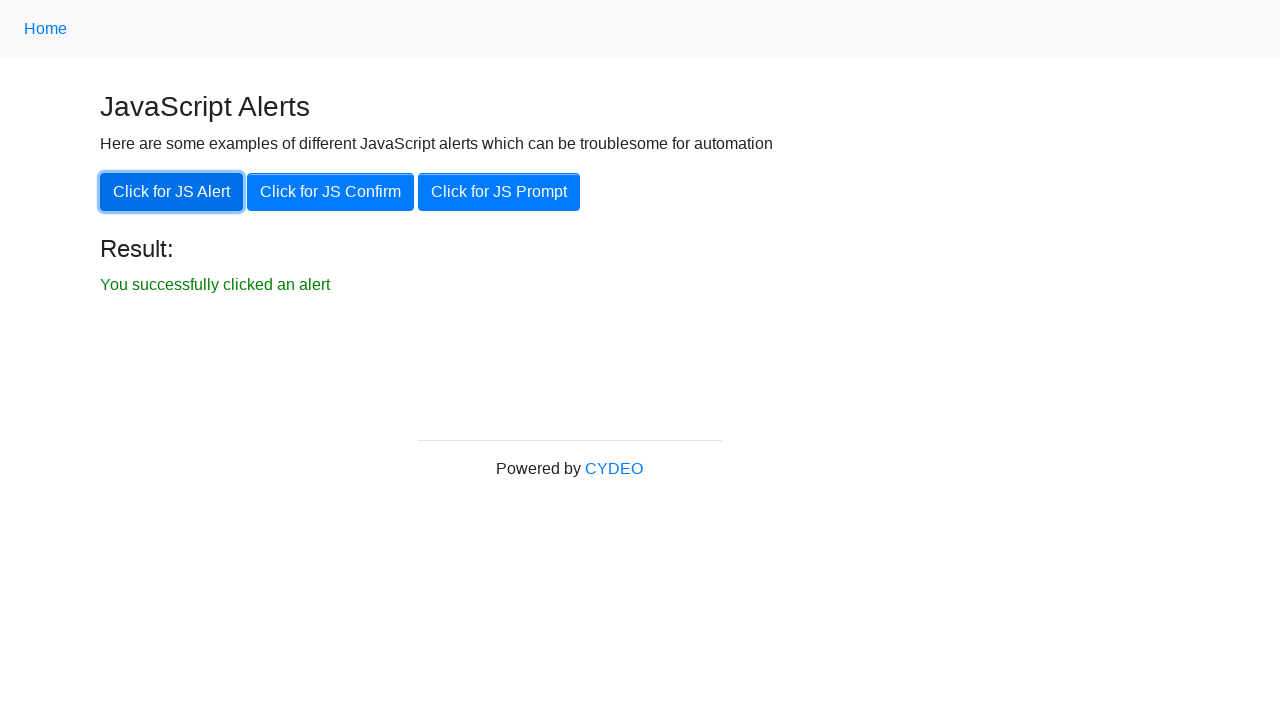

Set up dialog handler to accept alerts
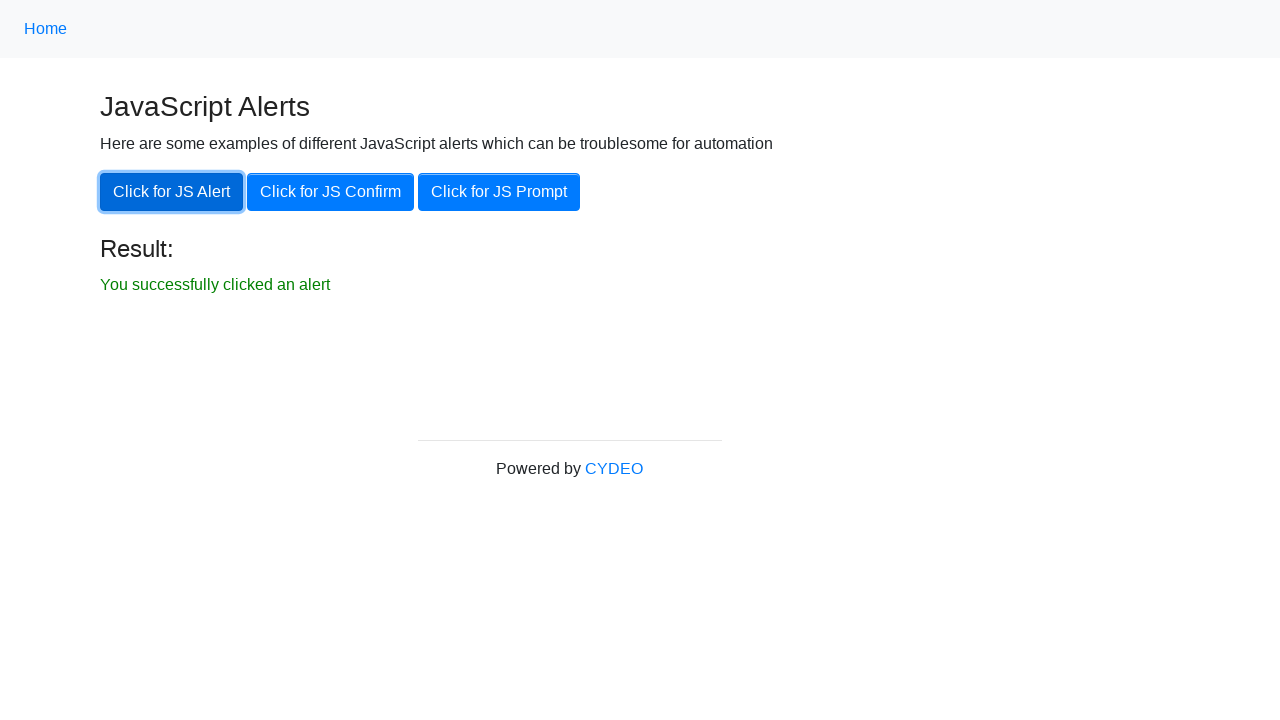

Clicked 'Click for JS Alert' button again to trigger alert with handler active at (172, 192) on xpath=//button[.='Click for JS Alert']
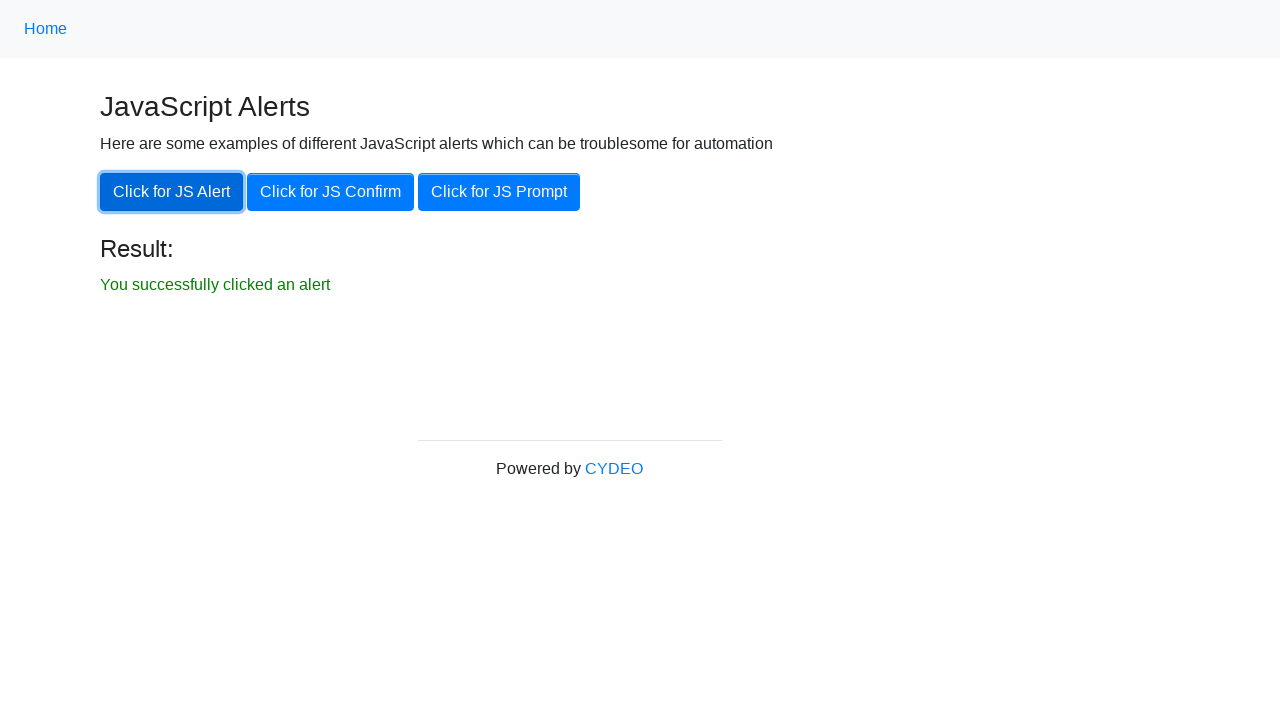

Waited for result message element to become visible
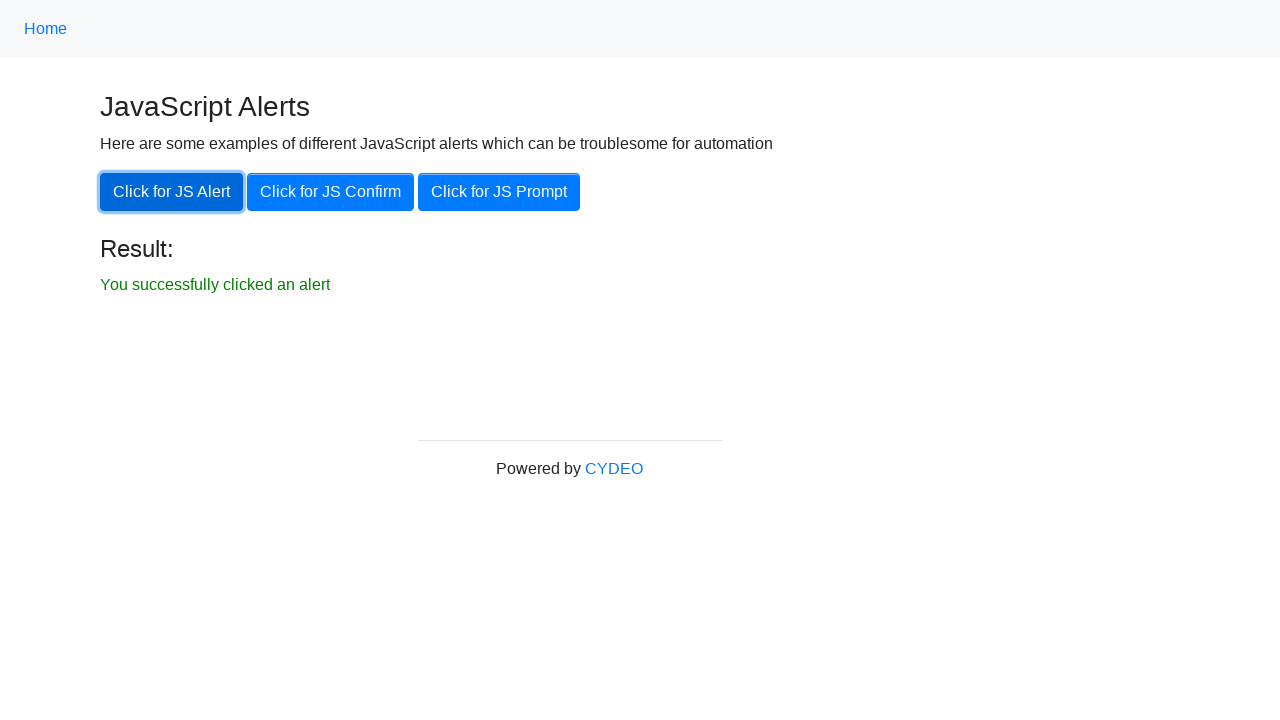

Located result message element
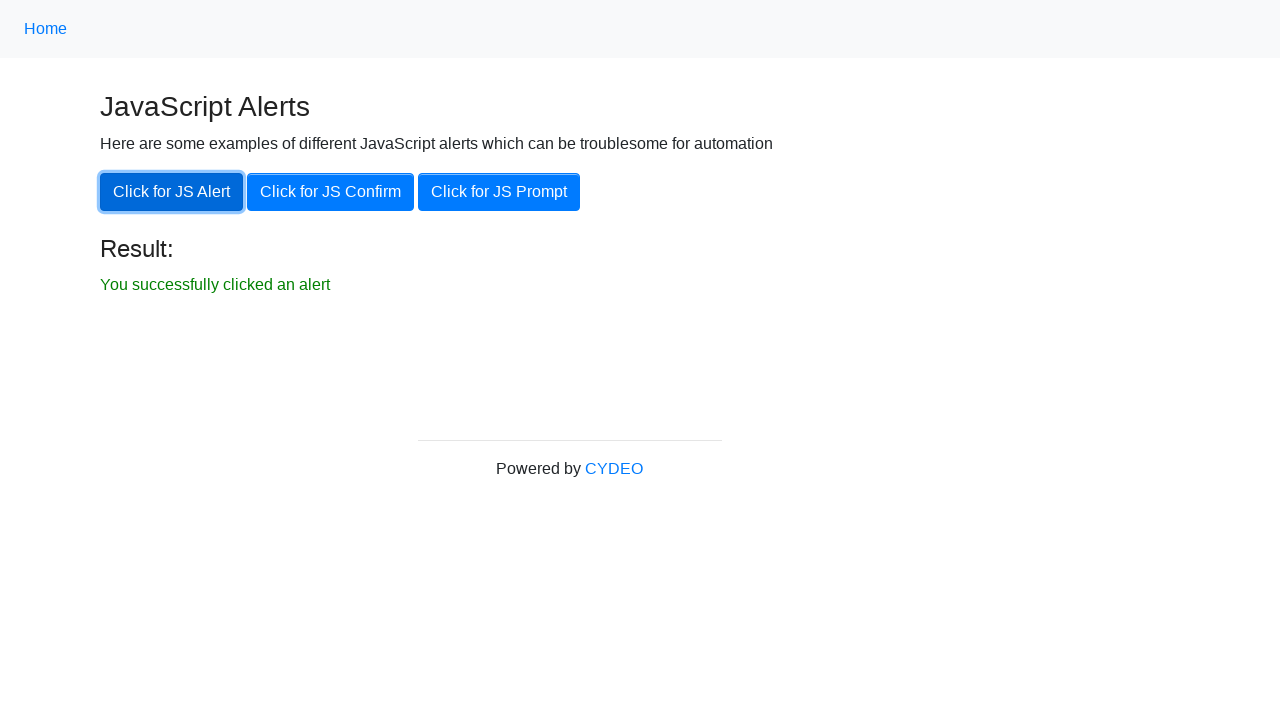

Verified success message: 'You successfully clicked an alert'
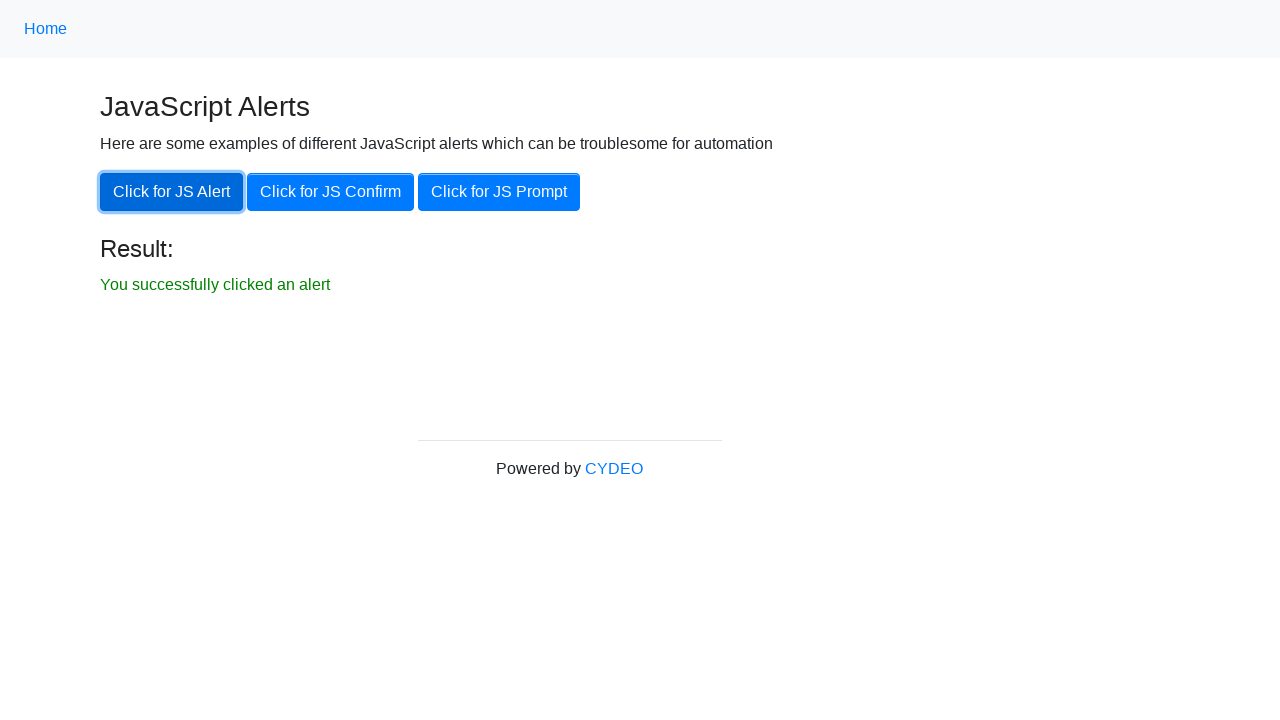

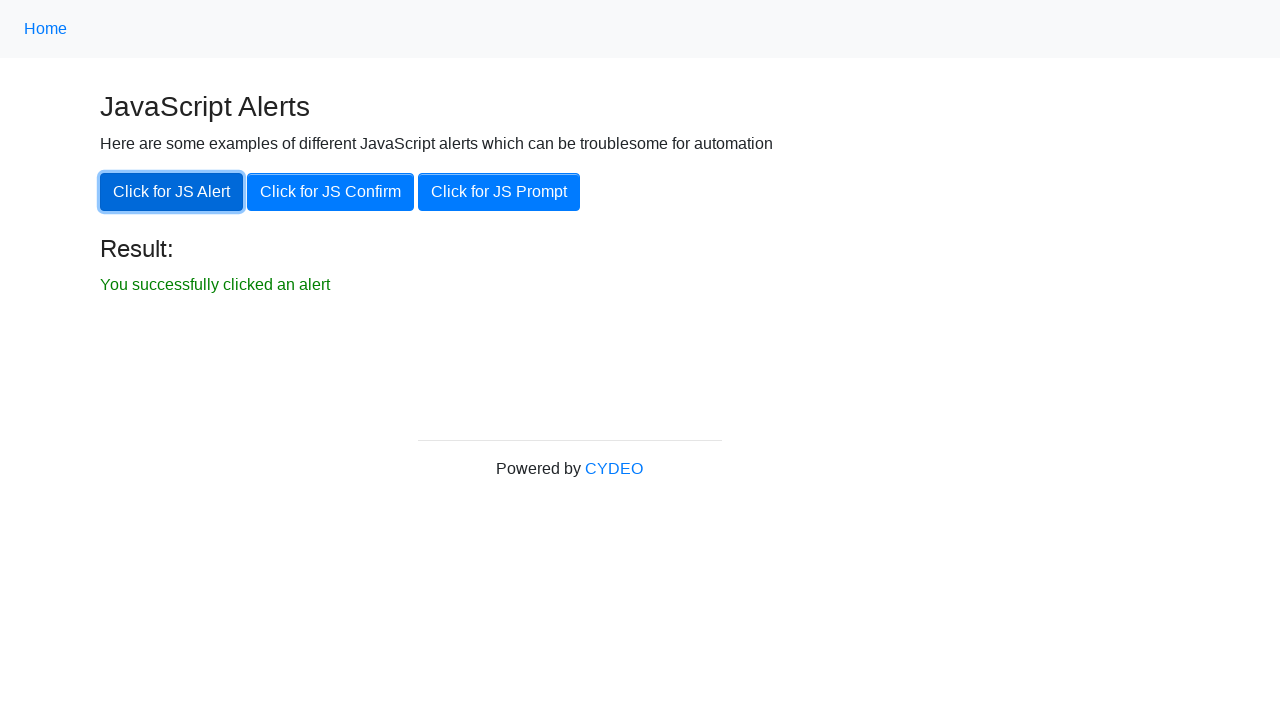